Tests infinite scroll functionality on Google Play Store movies page by continuously scrolling down until all content is loaded

Starting URL: https://play.google.com/store/movies

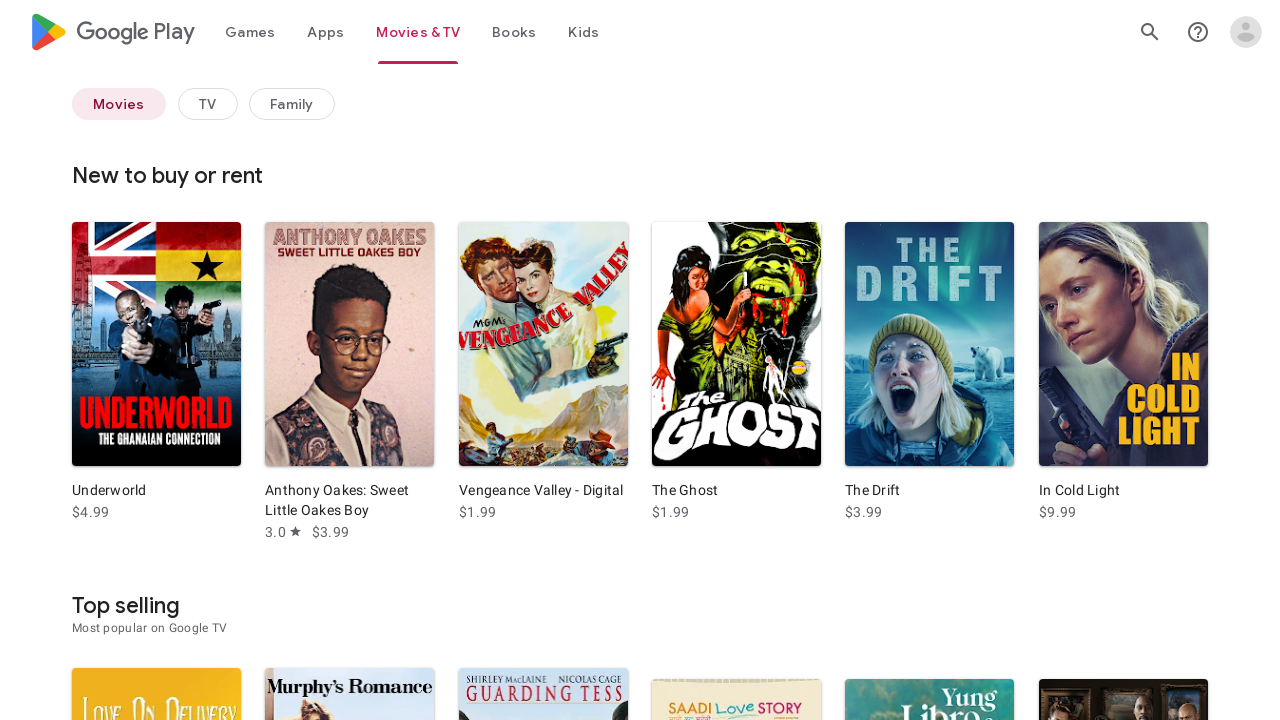

Evaluated initial page height for infinite scroll detection
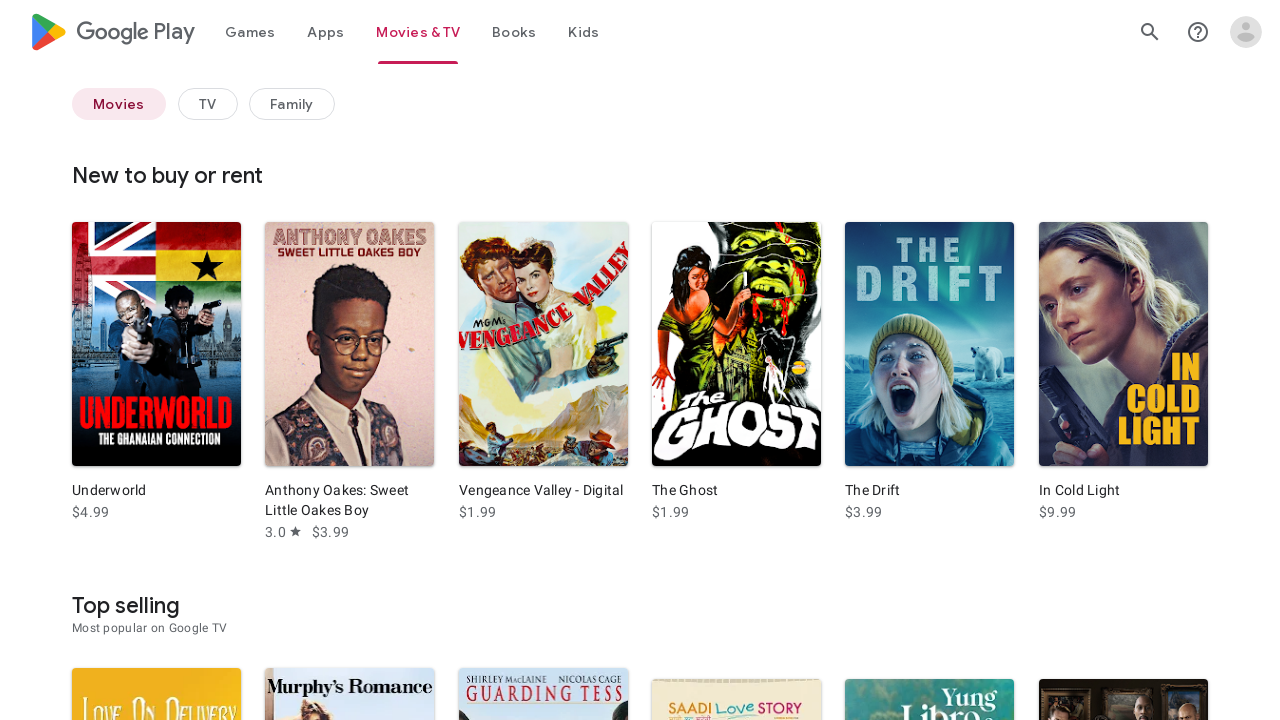

Scrolled to bottom of page
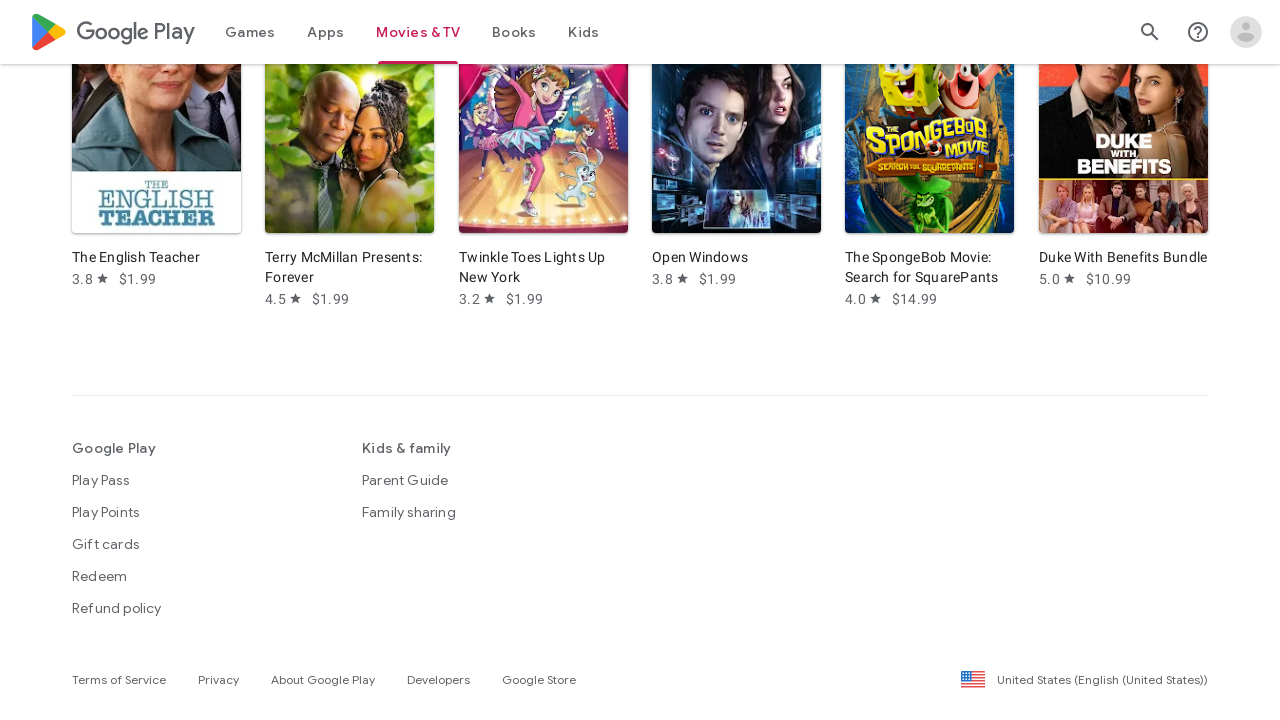

Waited 2 seconds for new content to load
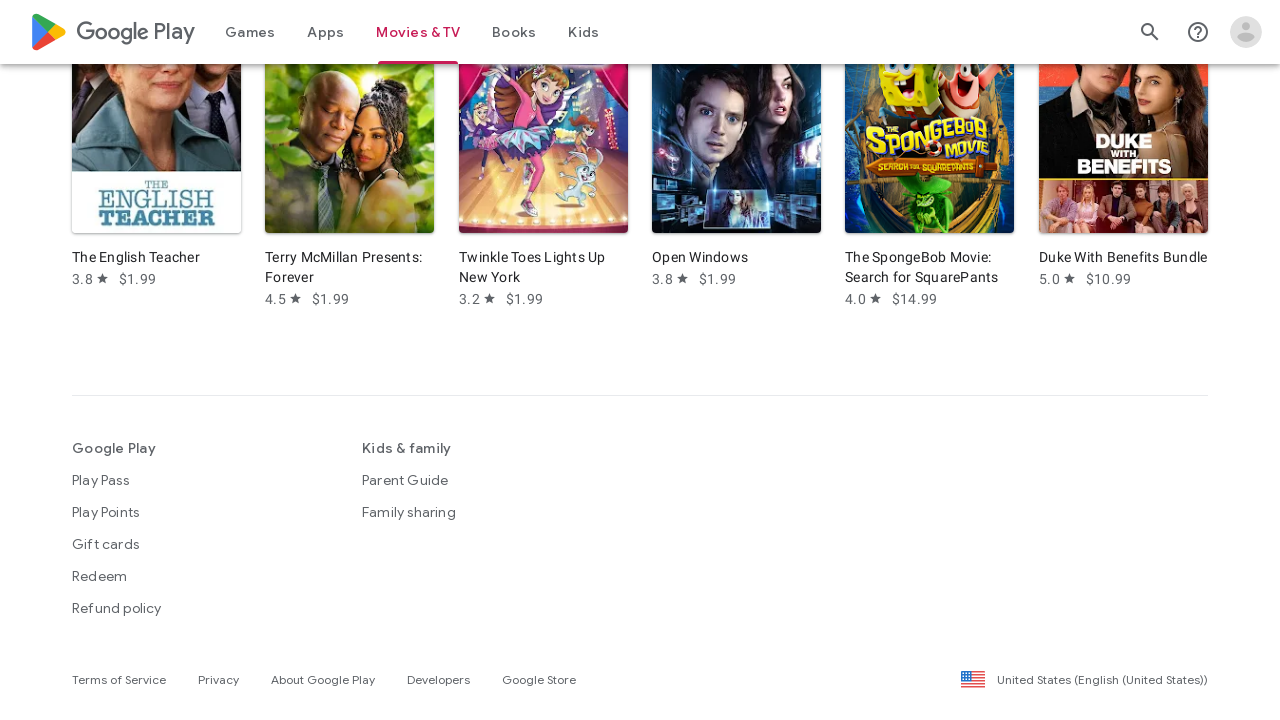

Evaluated current page height to check for new content
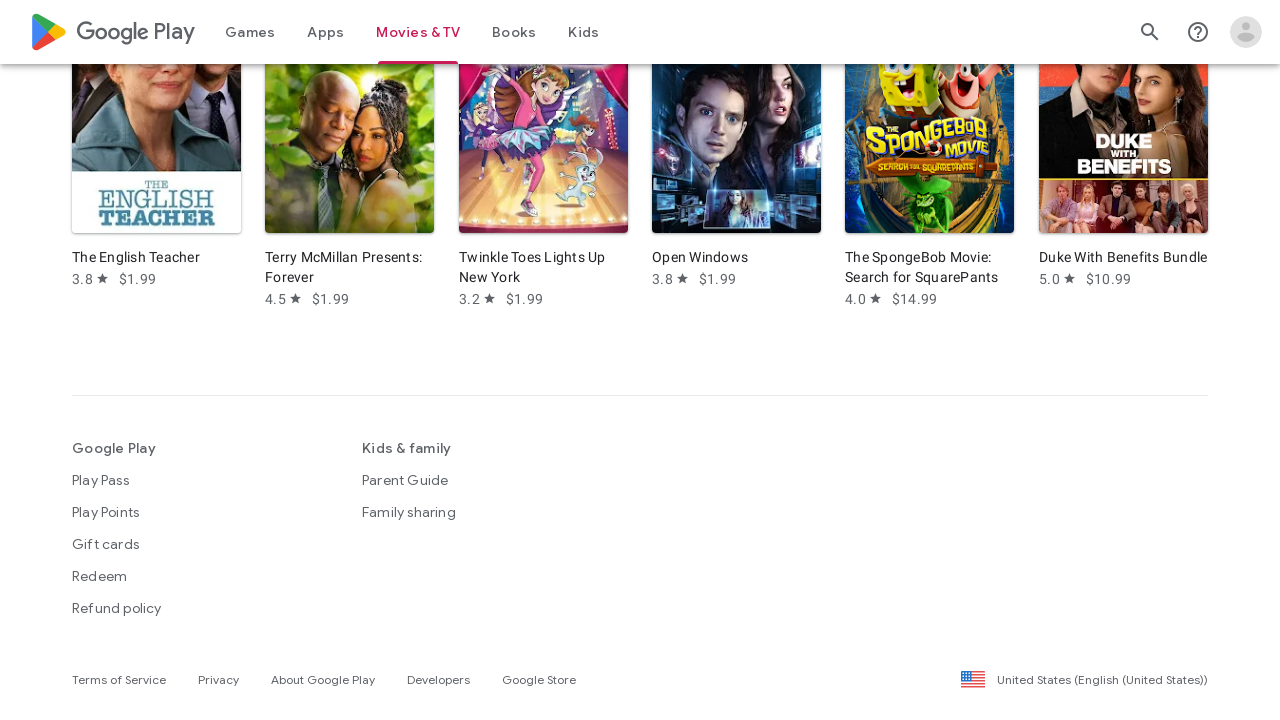

Verified that movie list items are visible after infinite scroll completed
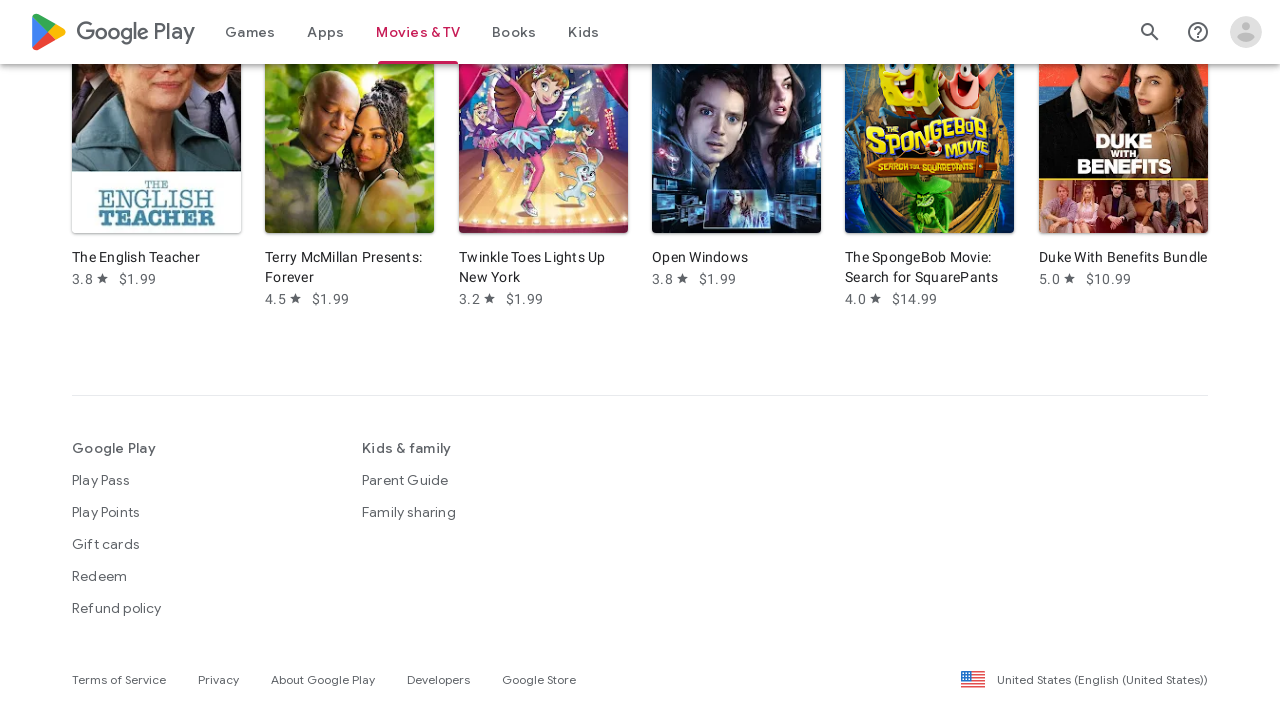

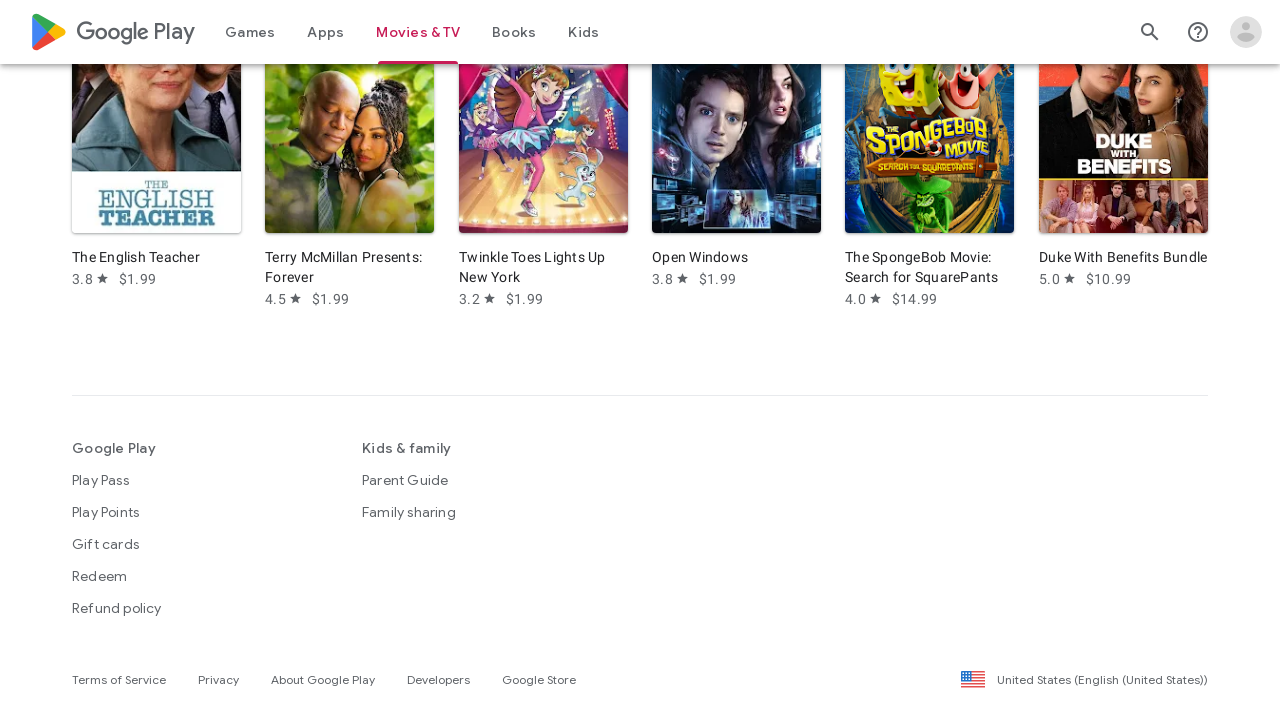